Completes a math quiz by reading a value from the page, calculating the result using a logarithmic formula, filling in the answer, selecting radio button and checkbox options, and submitting the form.

Starting URL: http://suninjuly.github.io/math.html

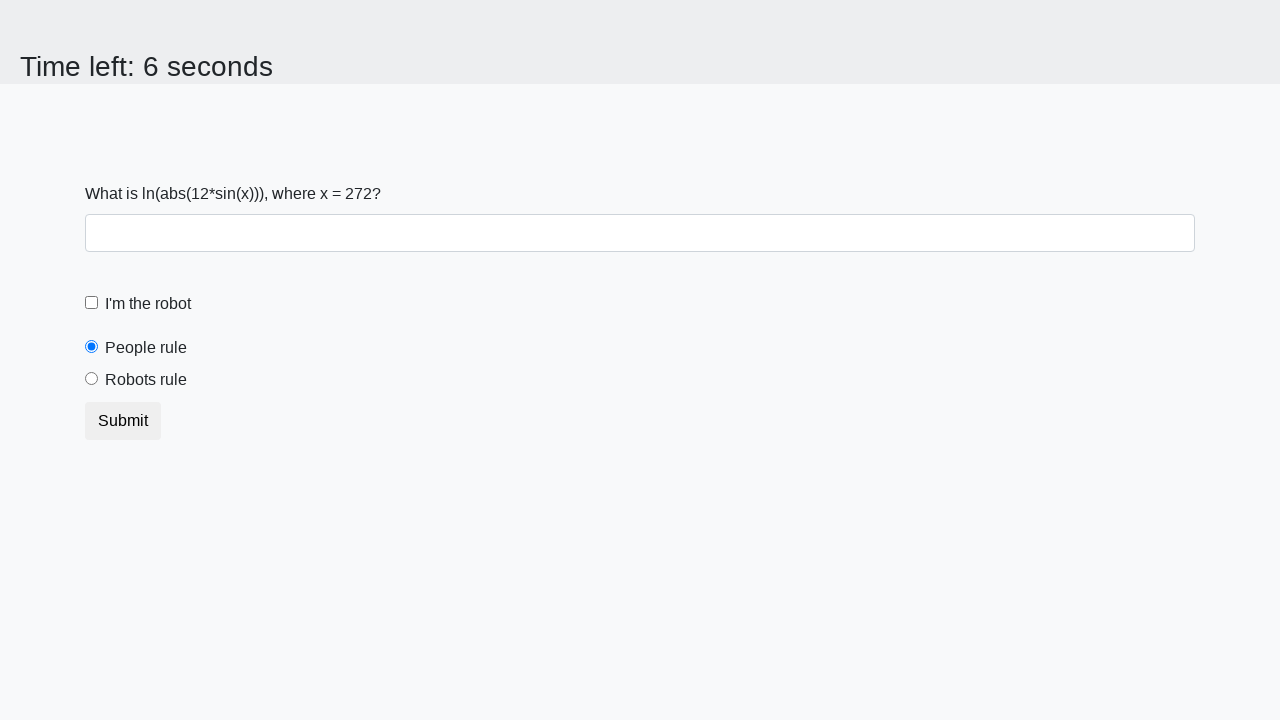

Located the x value element on the page
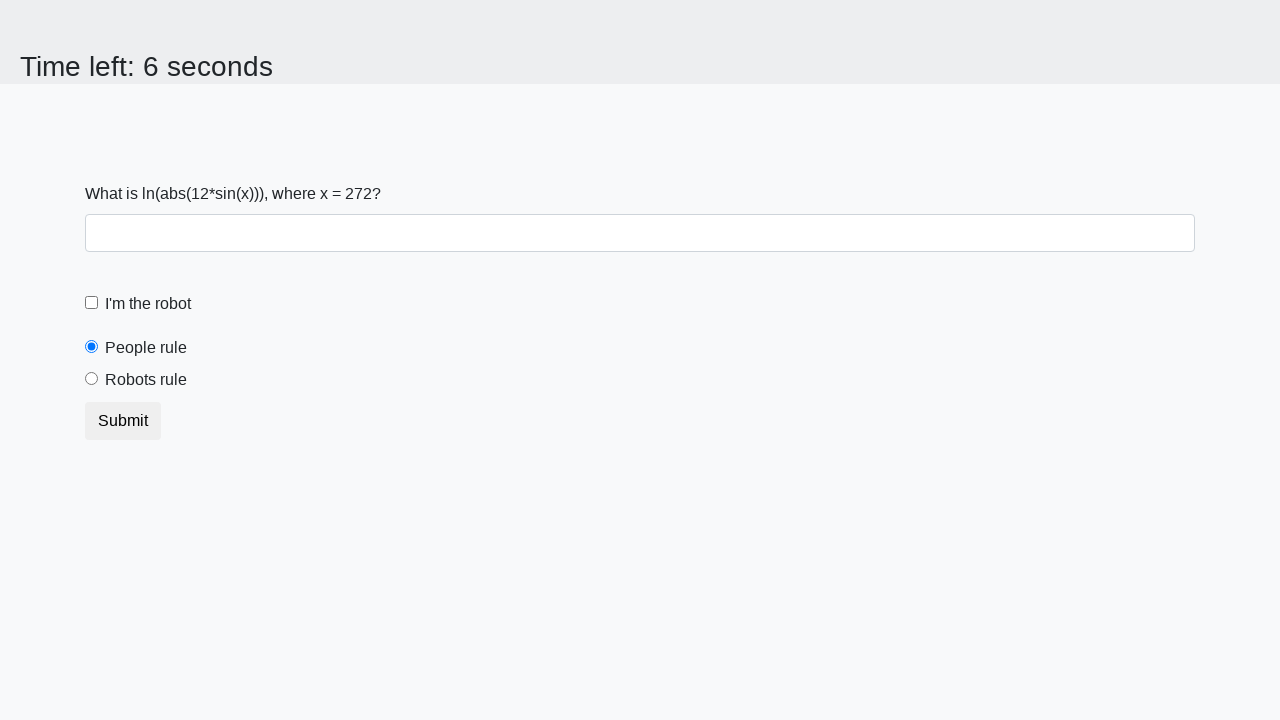

Read x value from page: 272
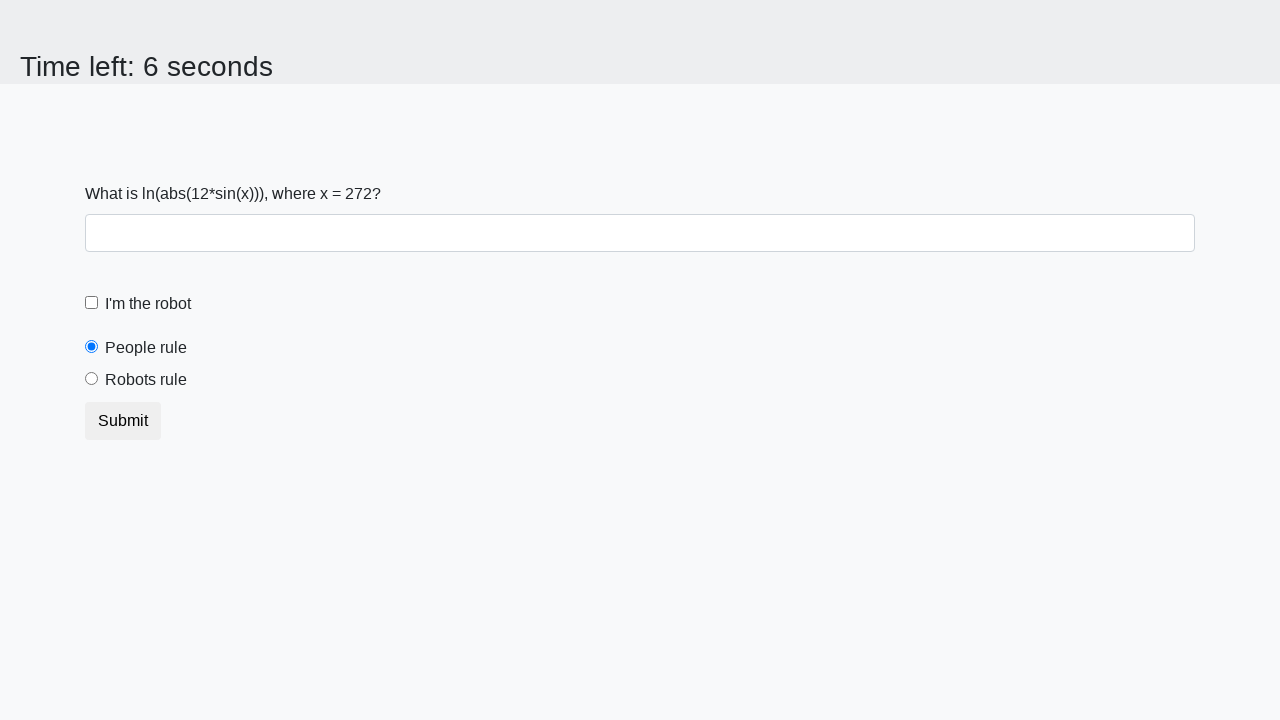

Calculated logarithmic result: y = log(|12*sin(272)|) = 2.452752128167673
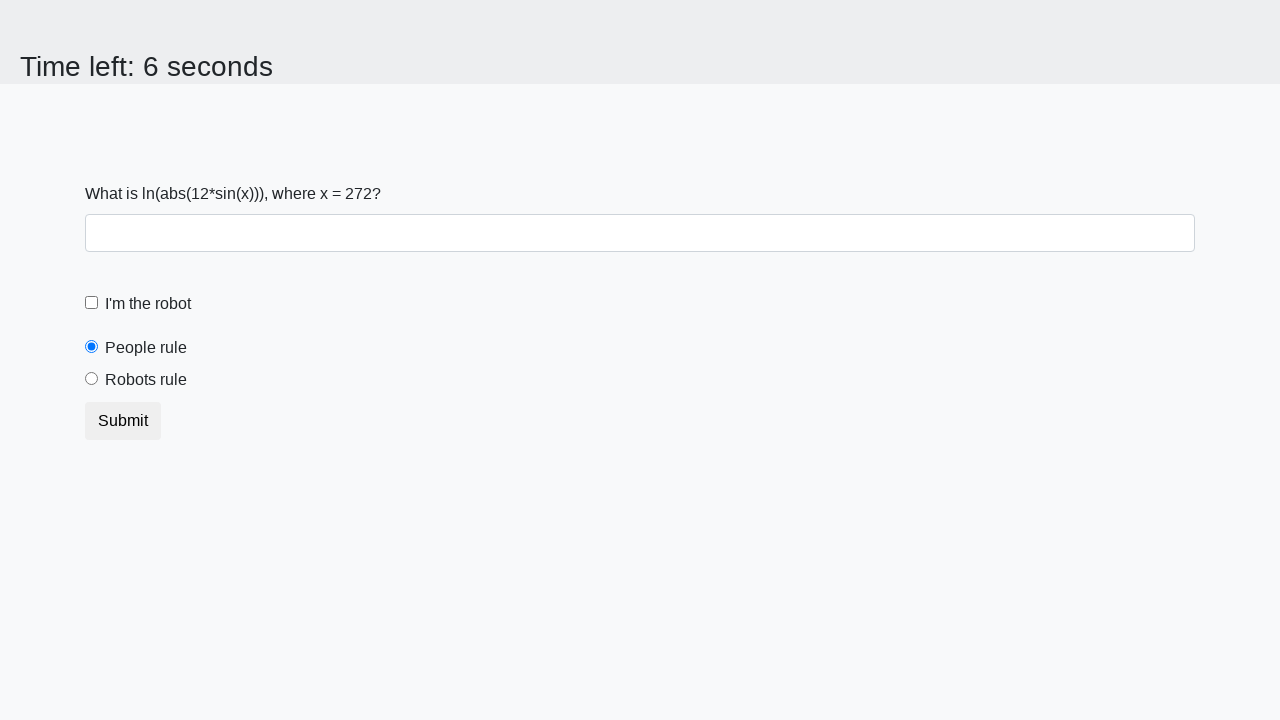

Filled answer field with calculated value: 2.452752128167673 on input[required]
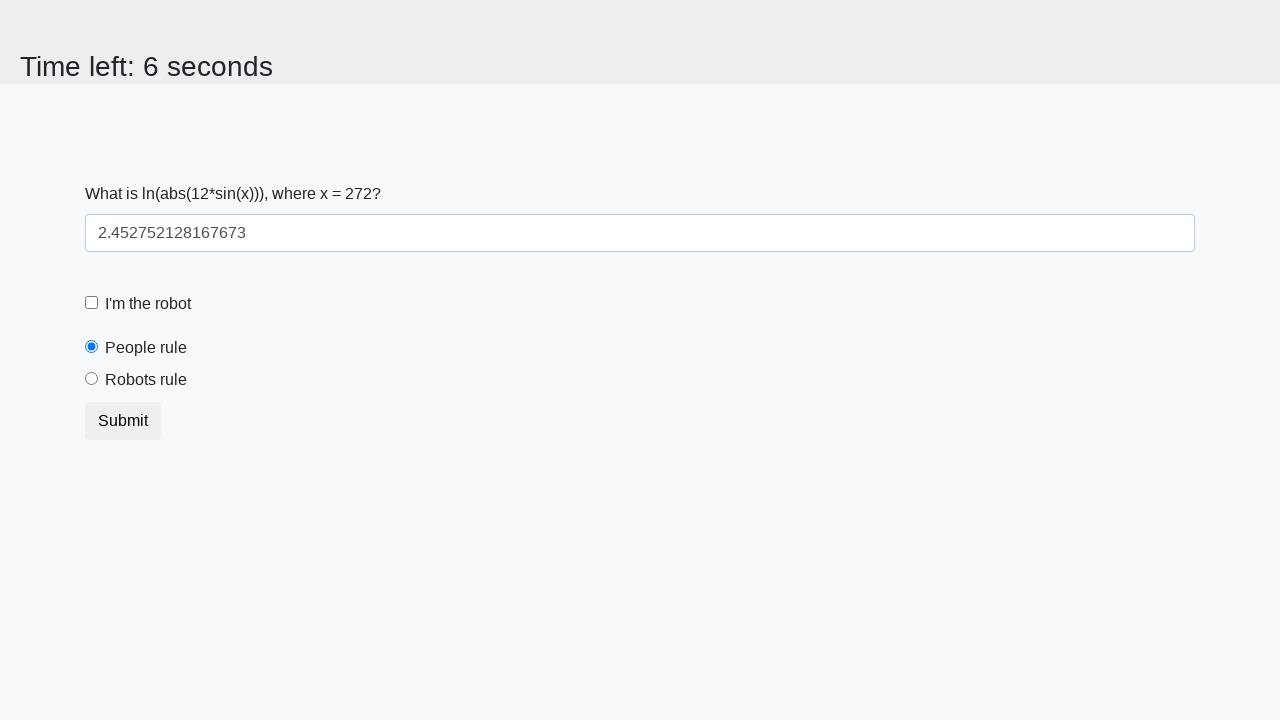

Selected 'robots' radio button option at (92, 379) on [value='robots']
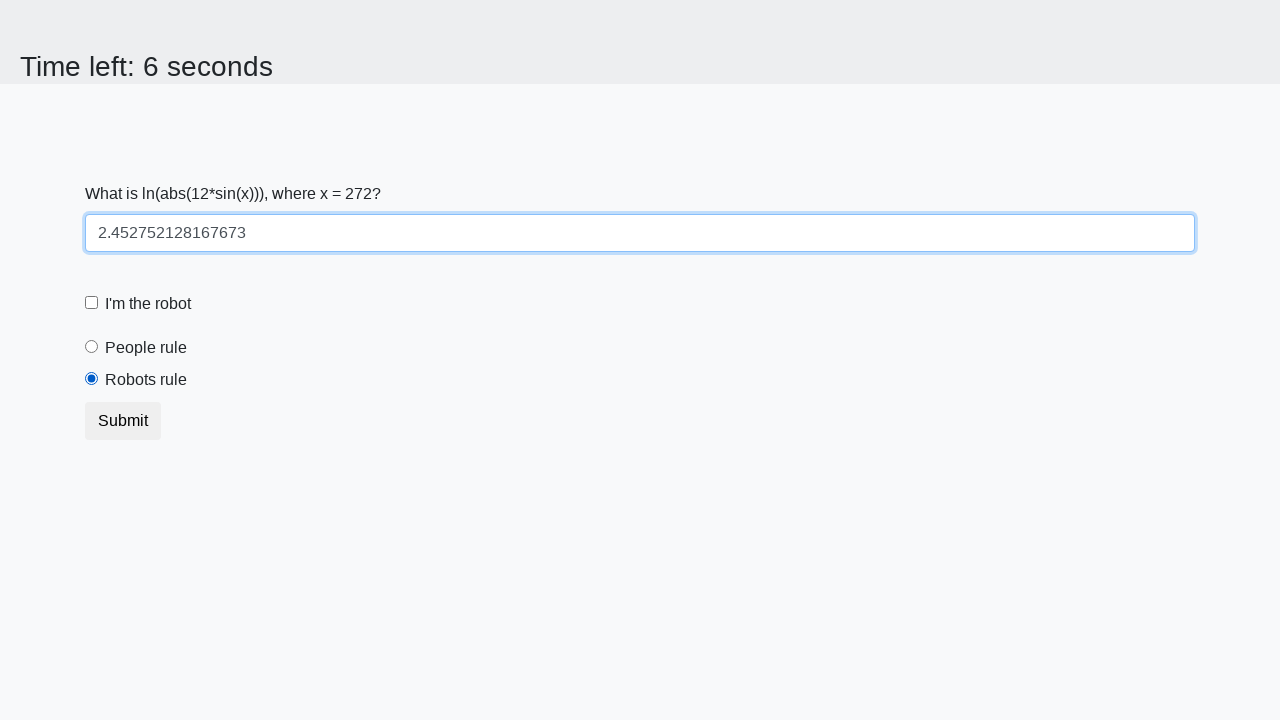

Checked the robot checkbox at (92, 303) on #robotCheckbox
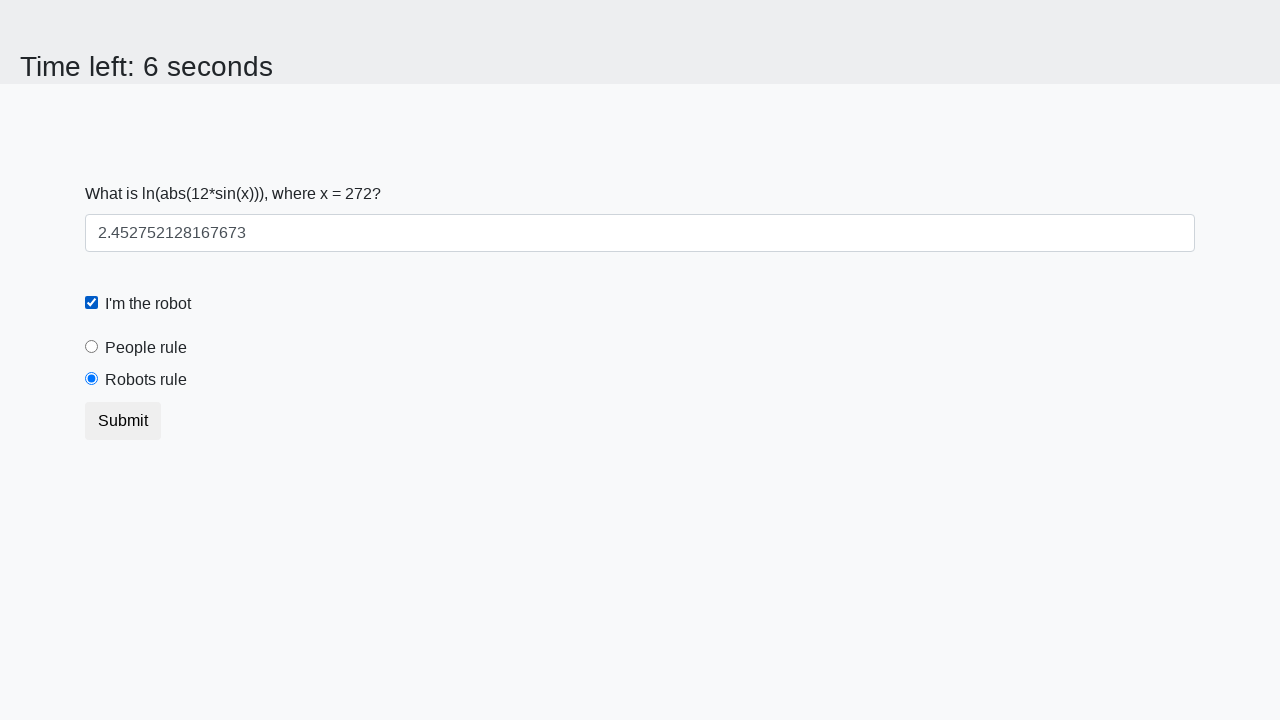

Clicked the submit button to submit the math quiz form at (123, 421) on .btn.btn-default
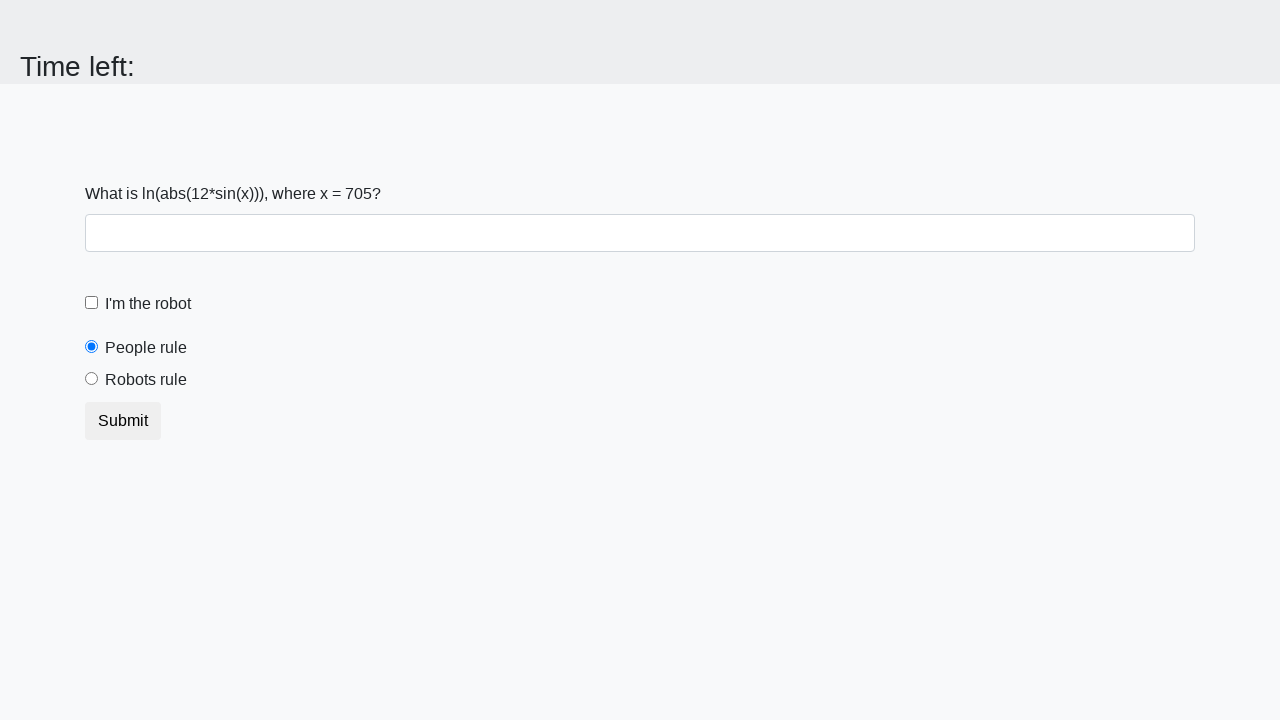

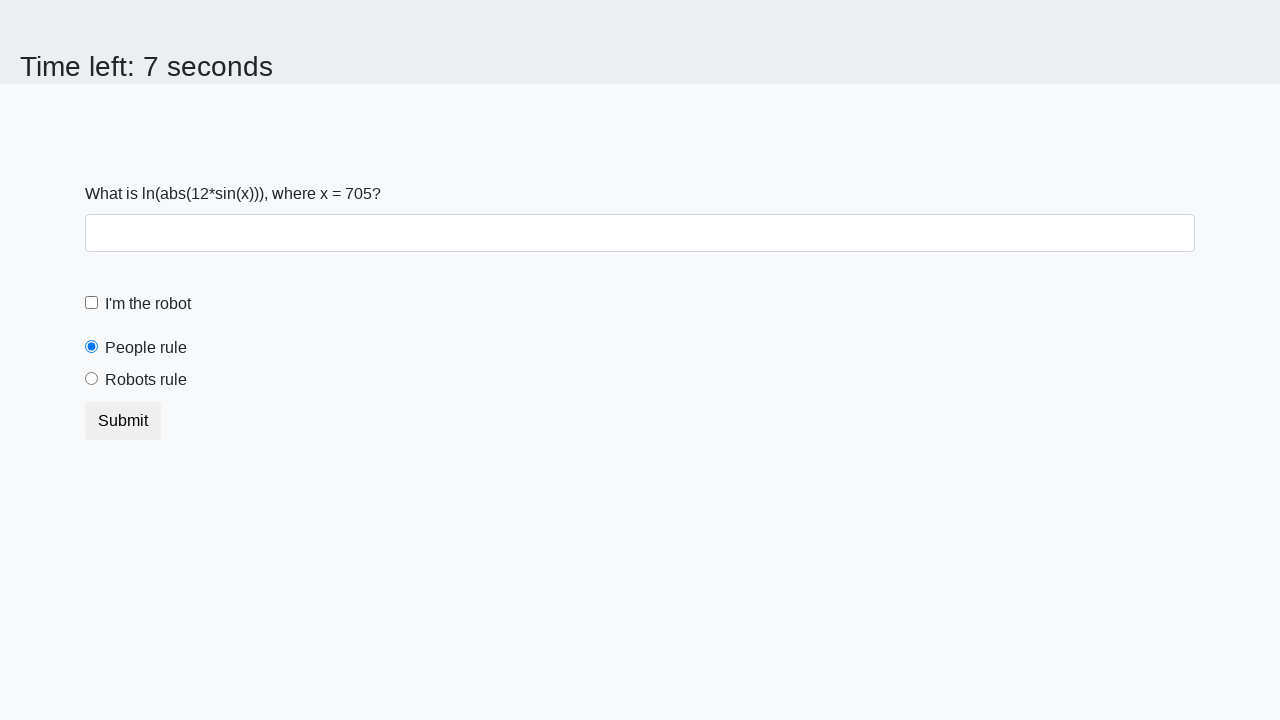